Tests opening a new browser window from the TestProject homepage and navigates to the TestProject blog in the new window.

Starting URL: https://testproject.io/

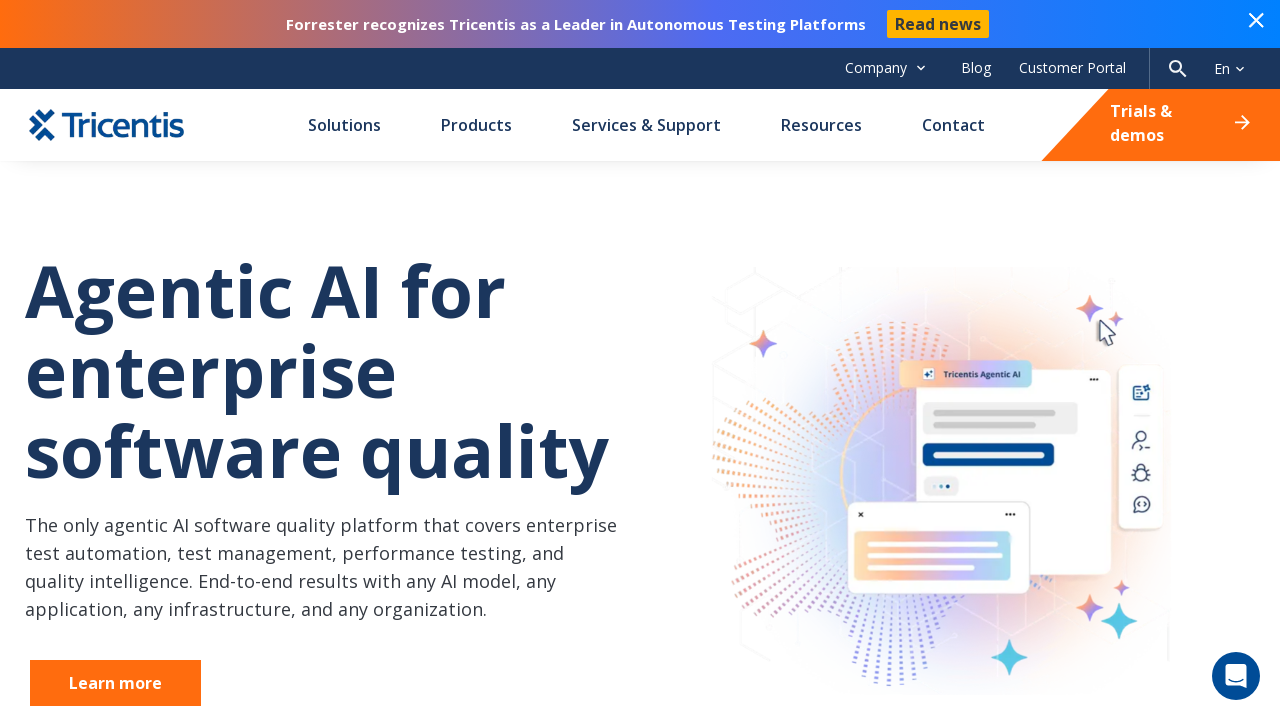

Opened a new browser window
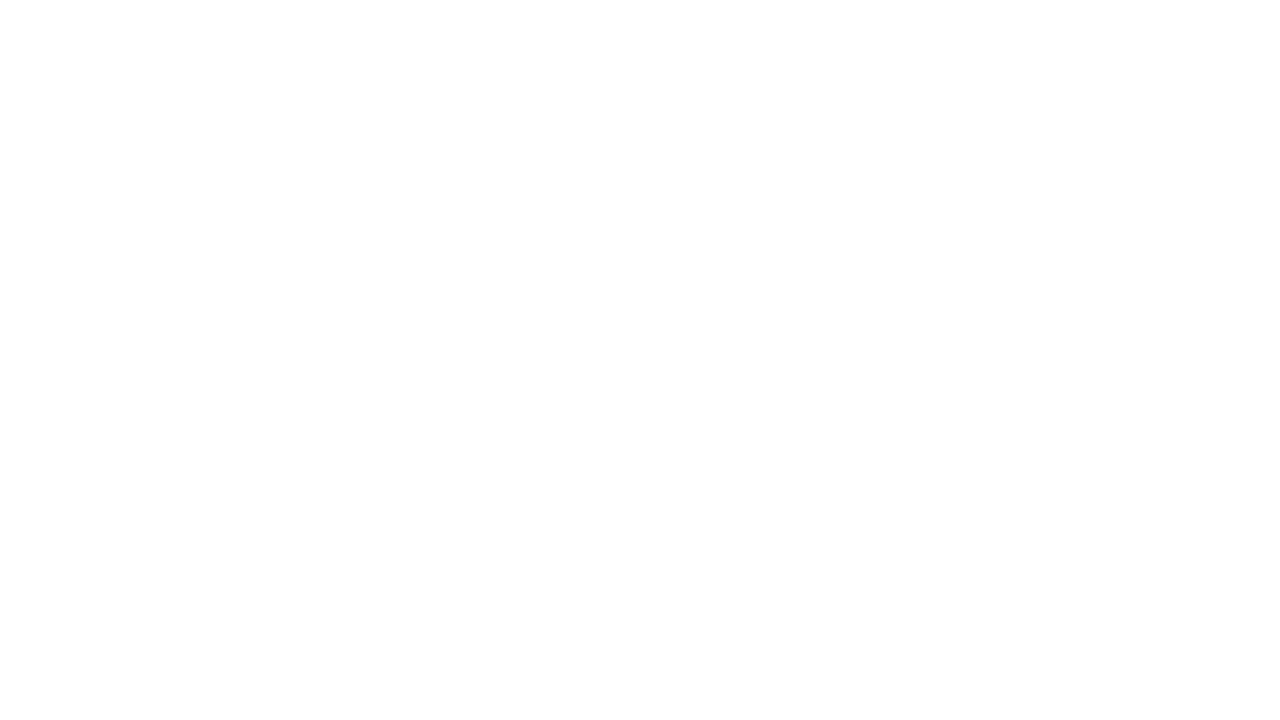

Navigated to TestProject blog in new window
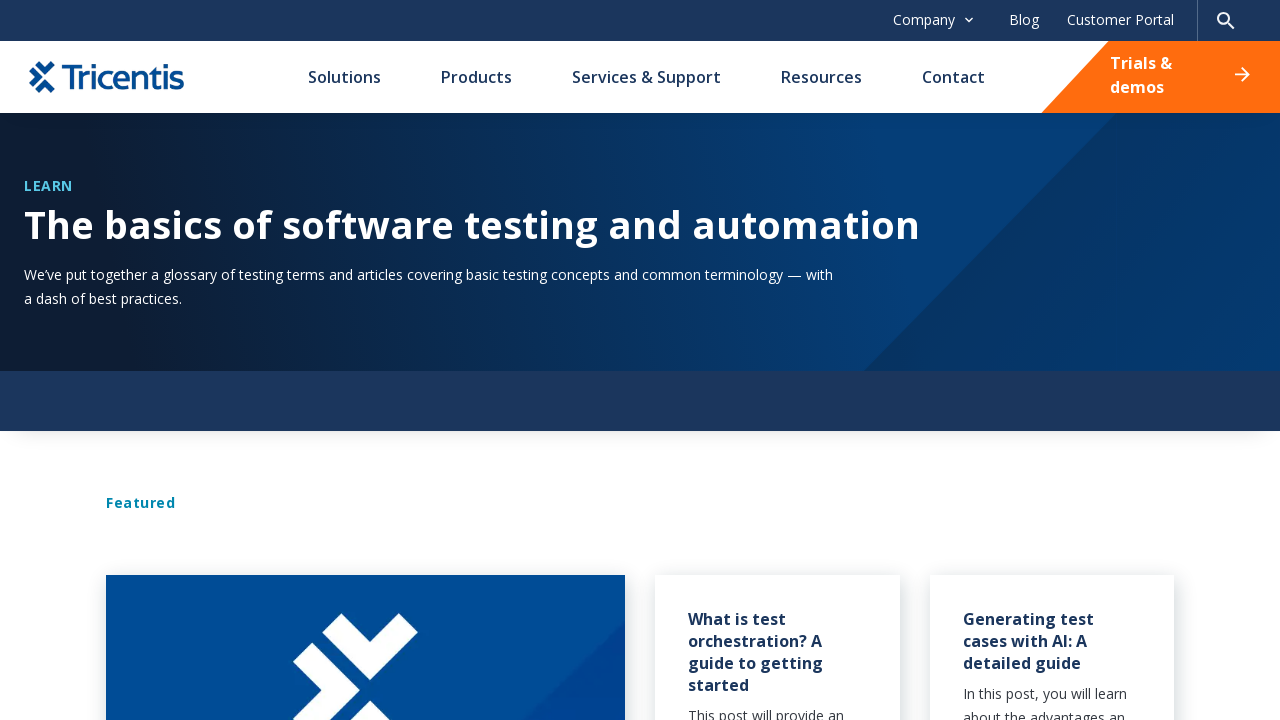

Blog page DOM content loaded
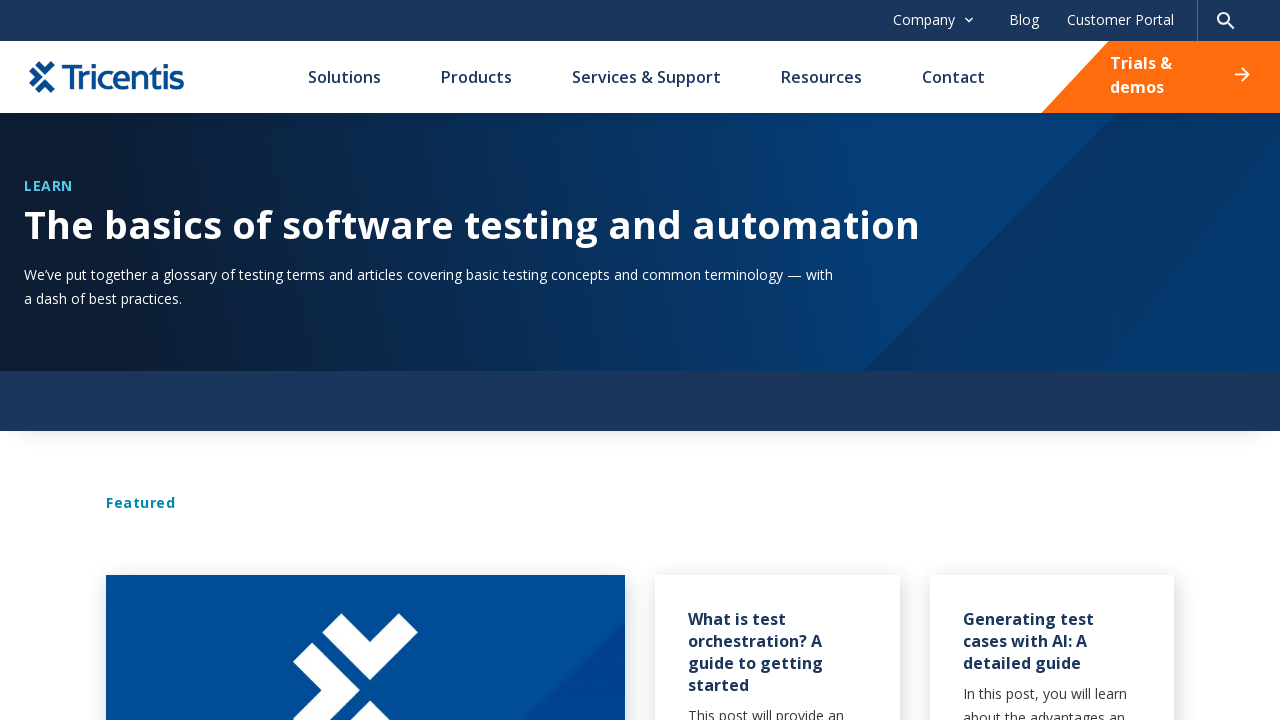

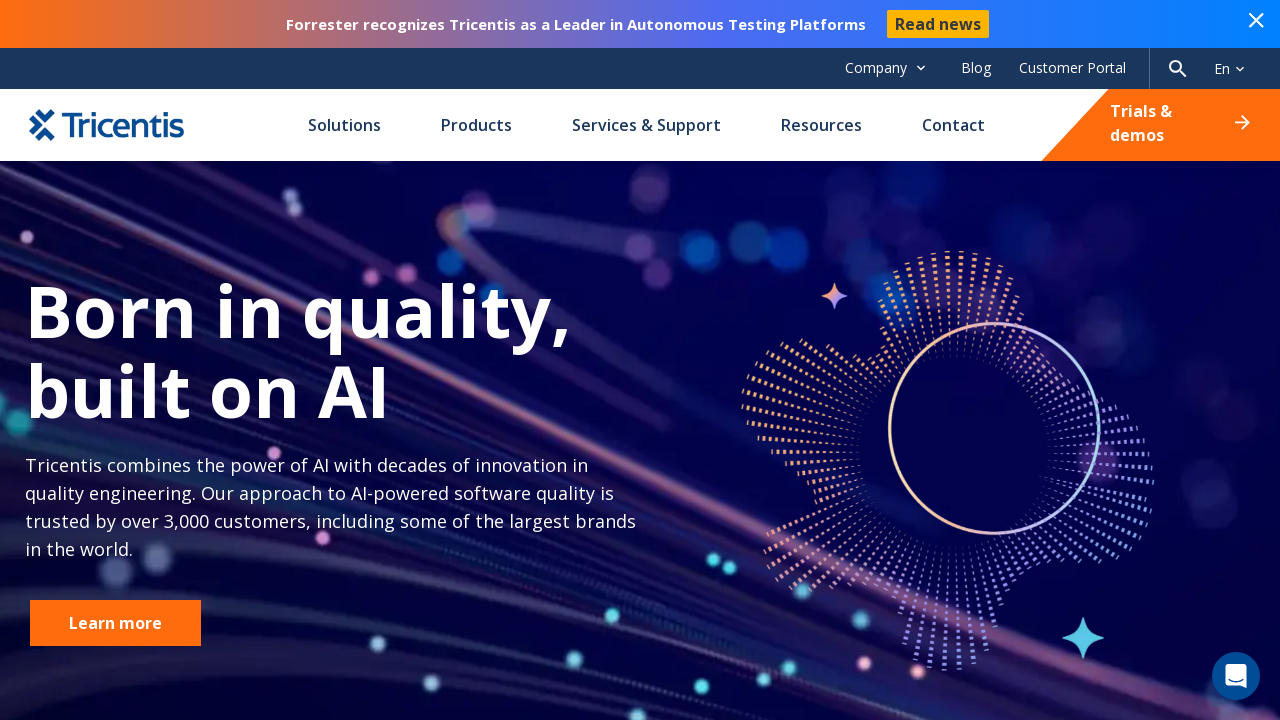